Tests navigation to demo site by clicking a link that opens in a new window

Starting URL: https://www.toolsqa.com/selenium-training/

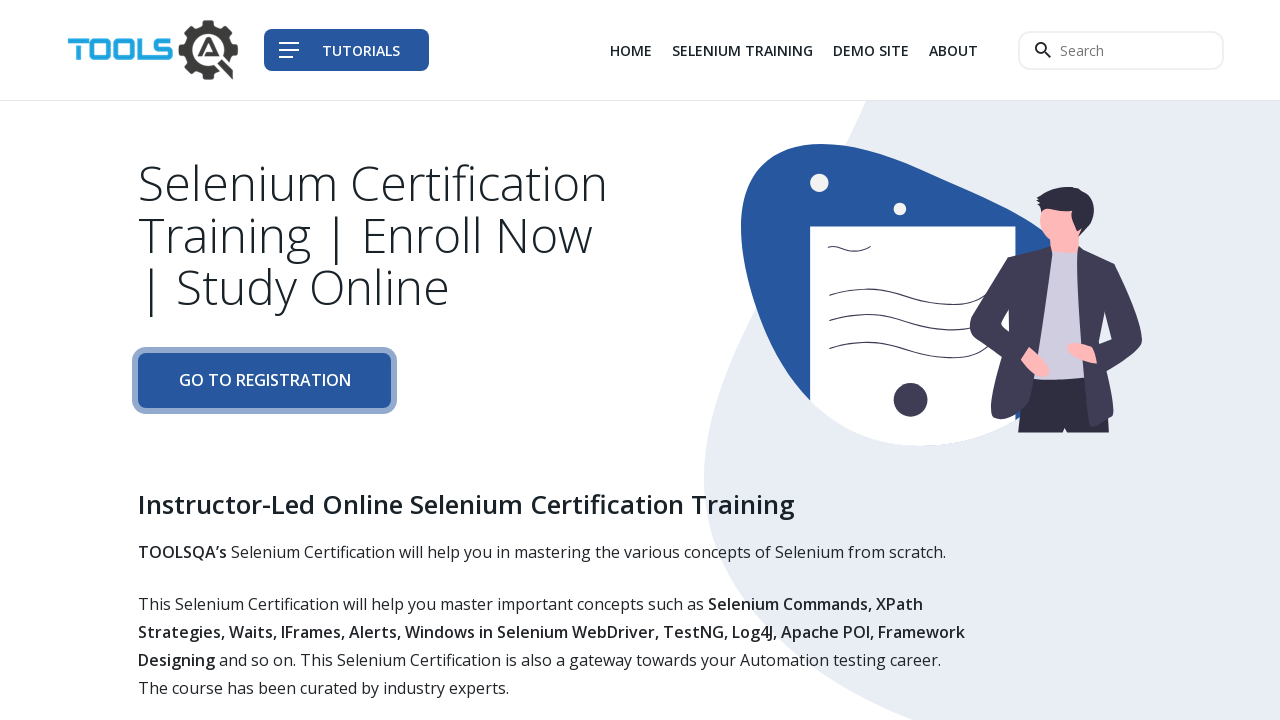

Clicked link to demo site (3rd list item in sidebar) which opens in a new window at (871, 50) on div.col-auto li:nth-child(3) a
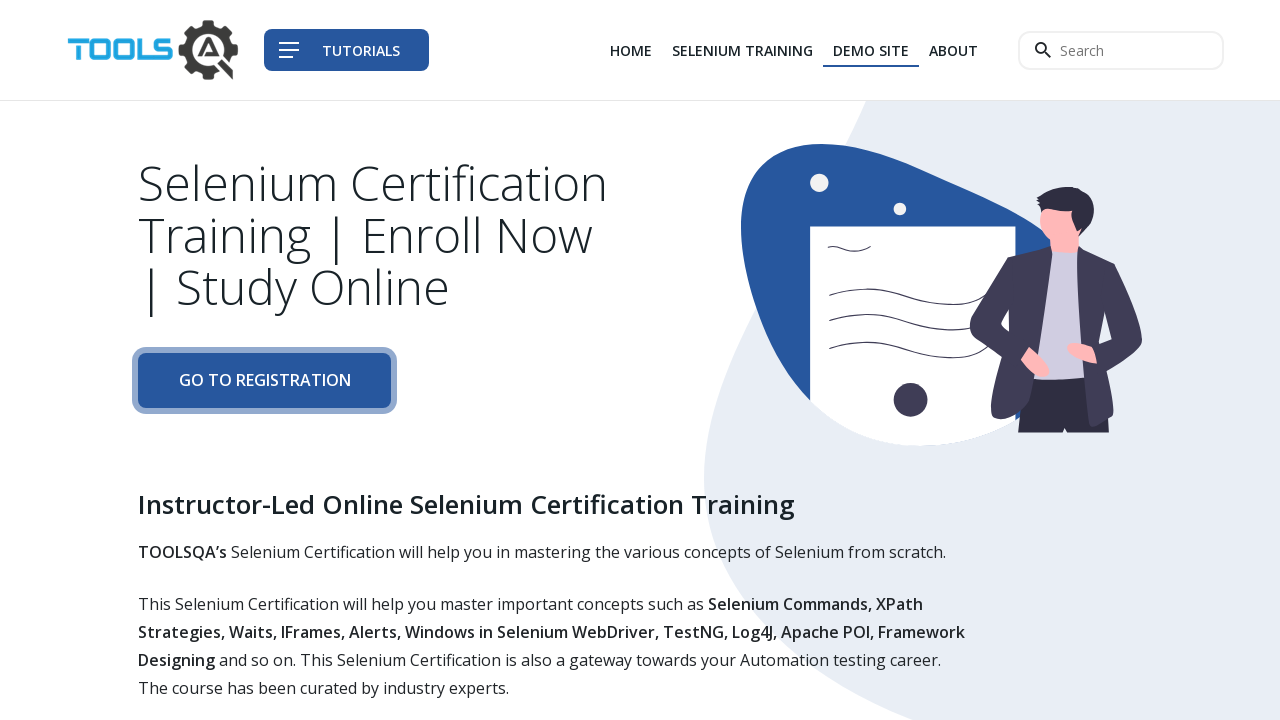

New page window obtained from context
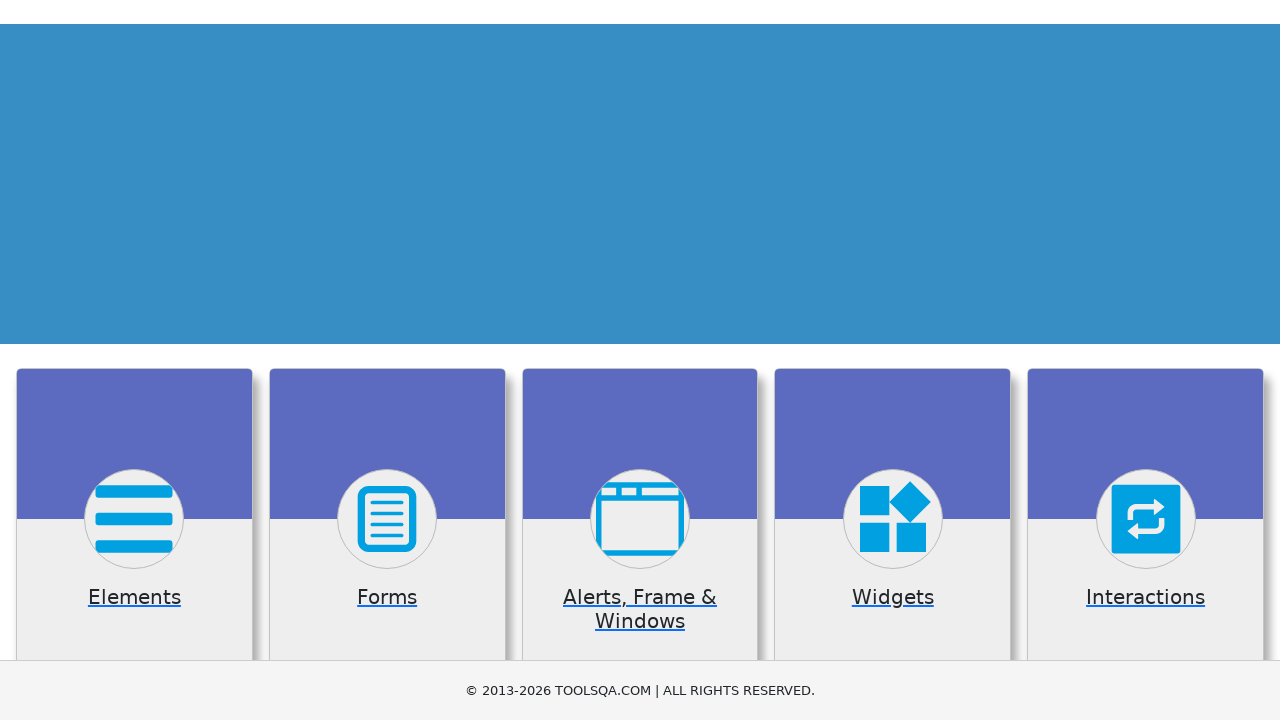

New page loaded successfully
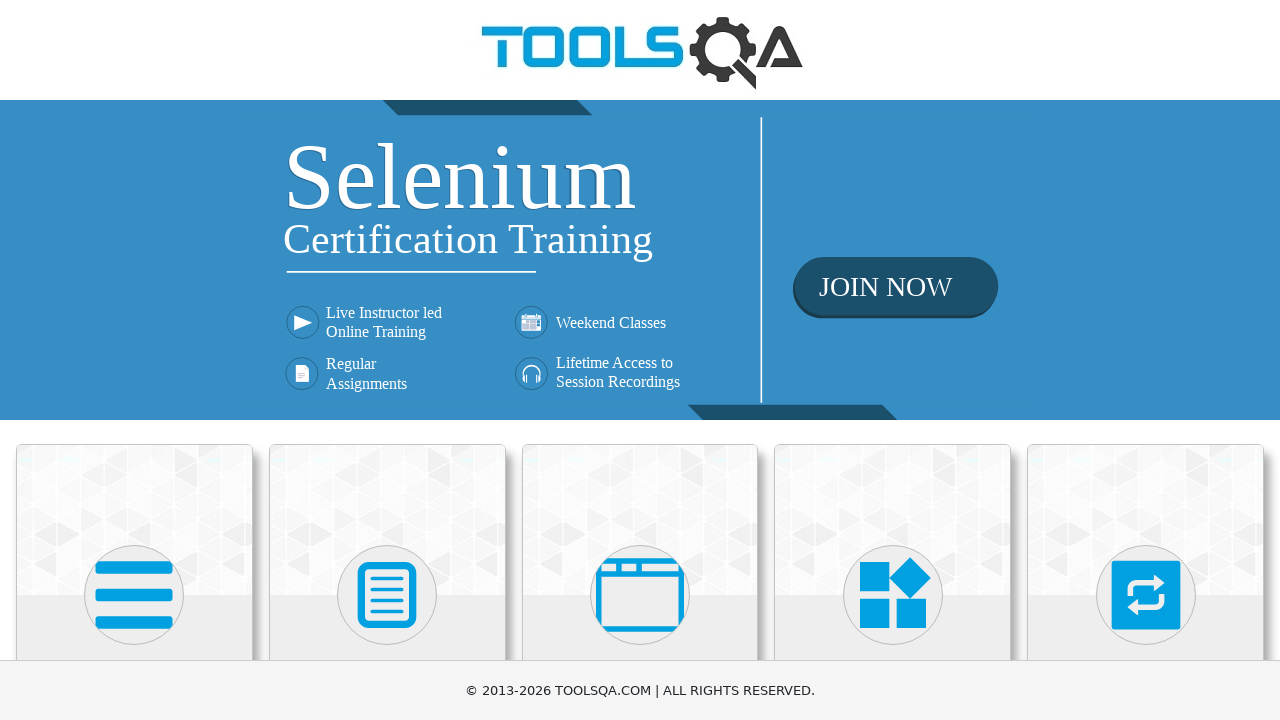

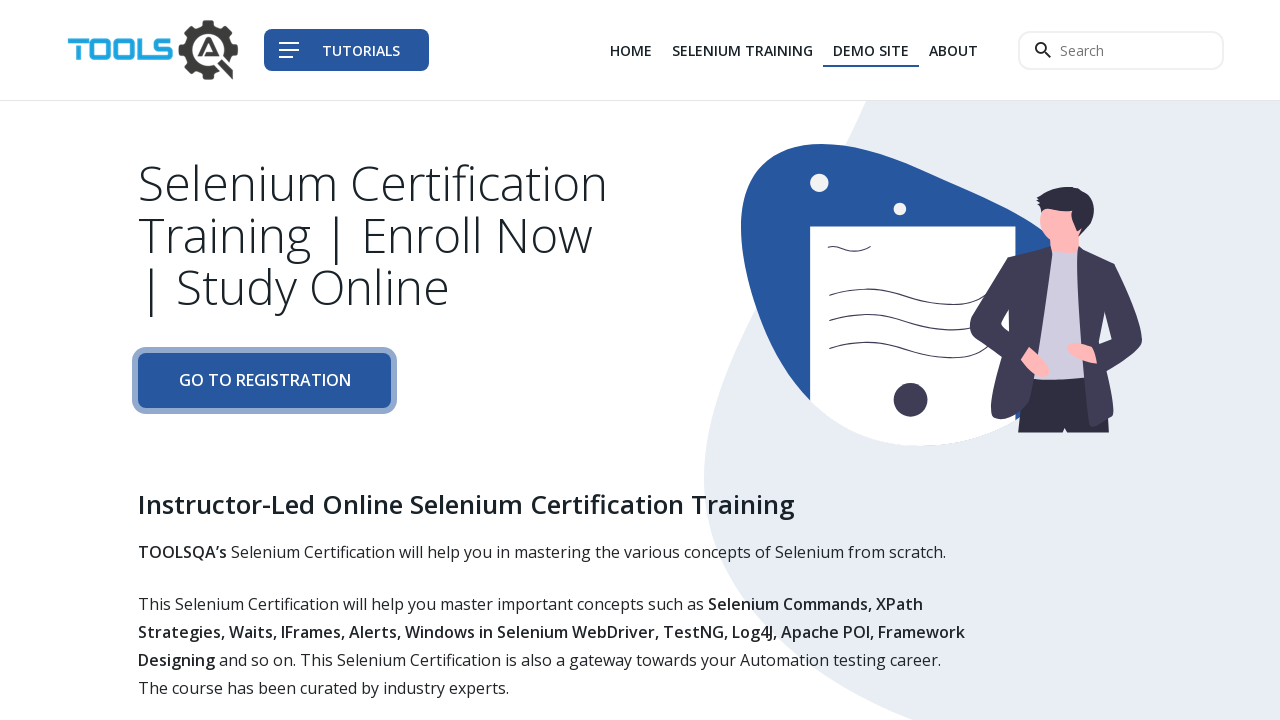